Retrieves a value from an element attribute, performs a mathematical calculation, and submits a form with the result along with checkbox selections

Starting URL: http://suninjuly.github.io/get_attribute.html

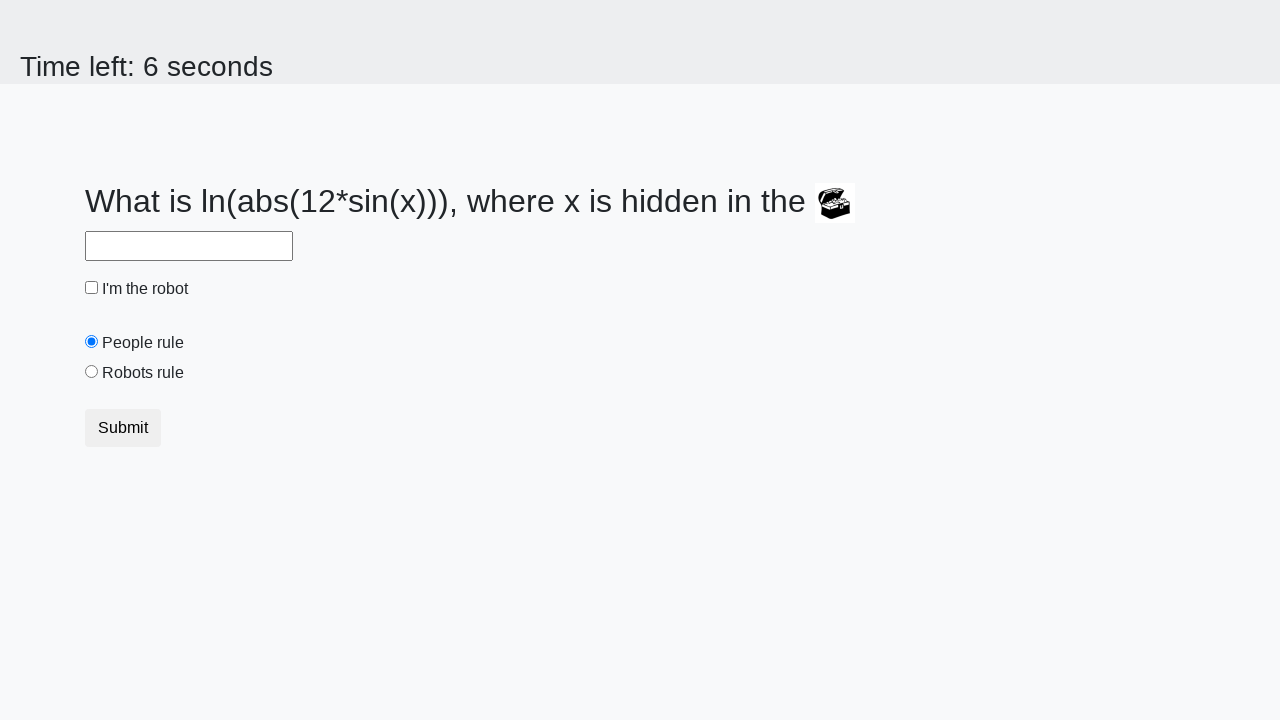

Located treasure element
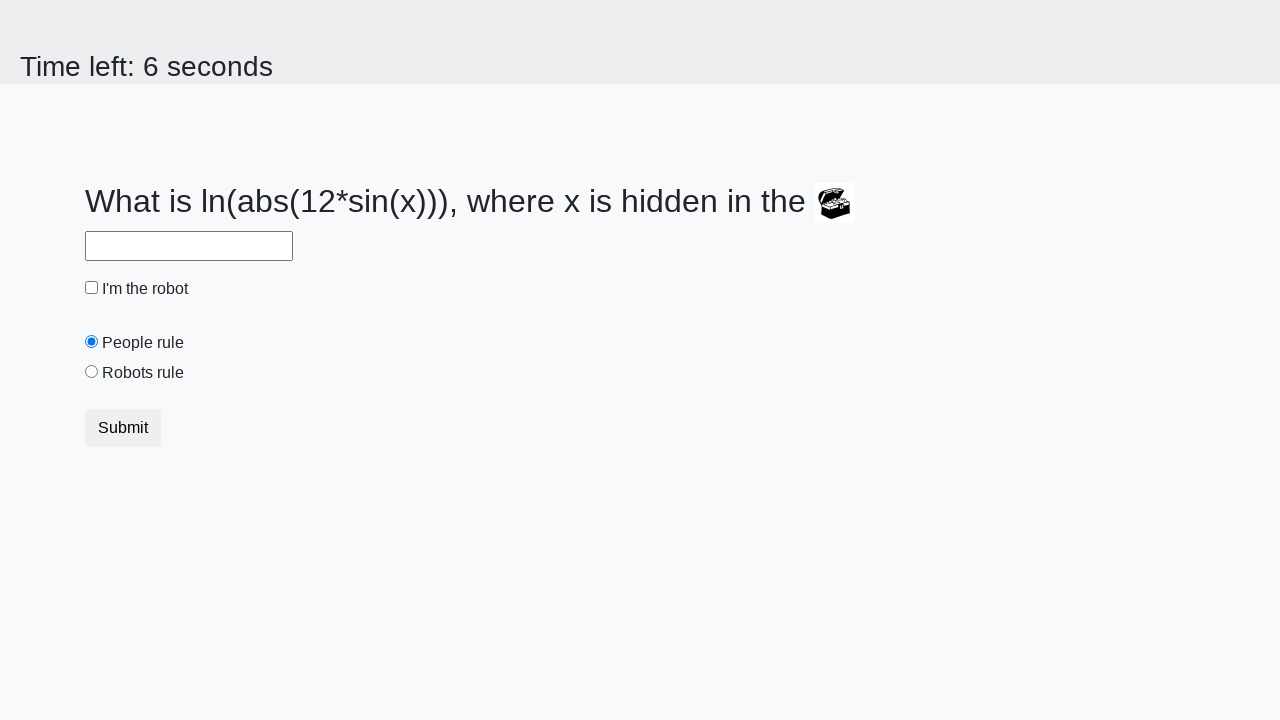

Retrieved treasure value from element attribute: 291
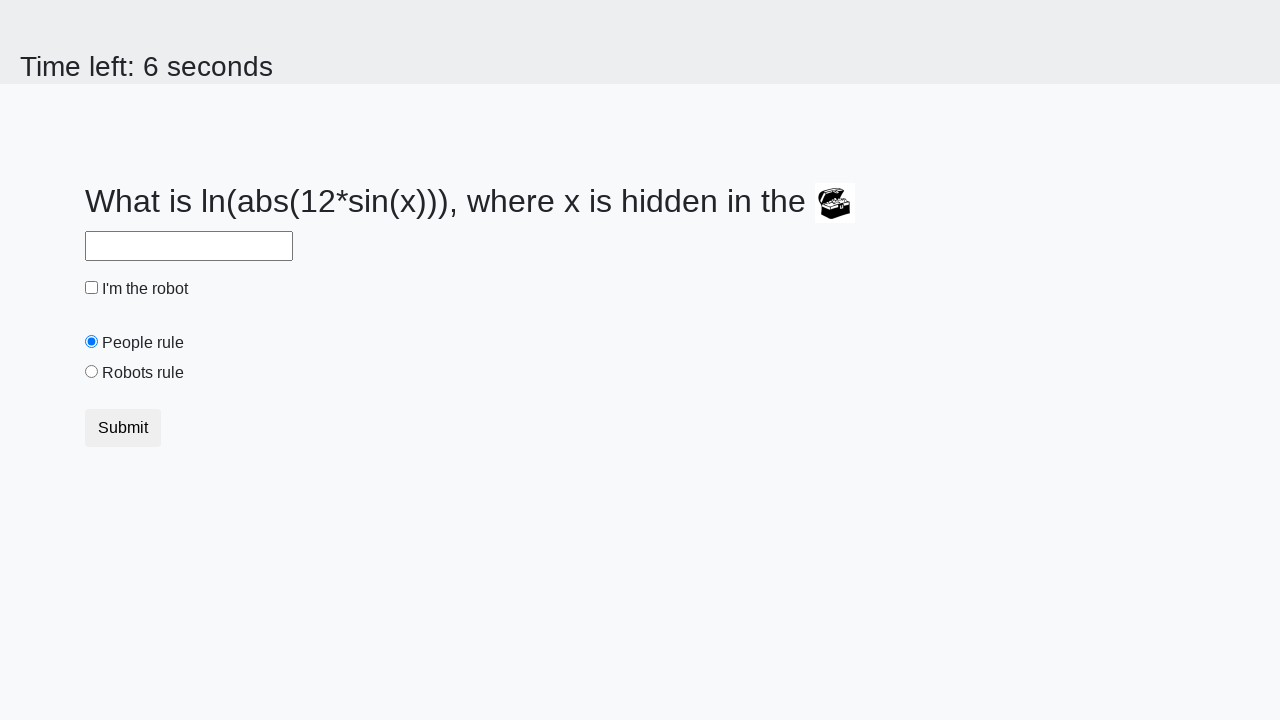

Calculated result using mathematical formula: 2.4015405032250197
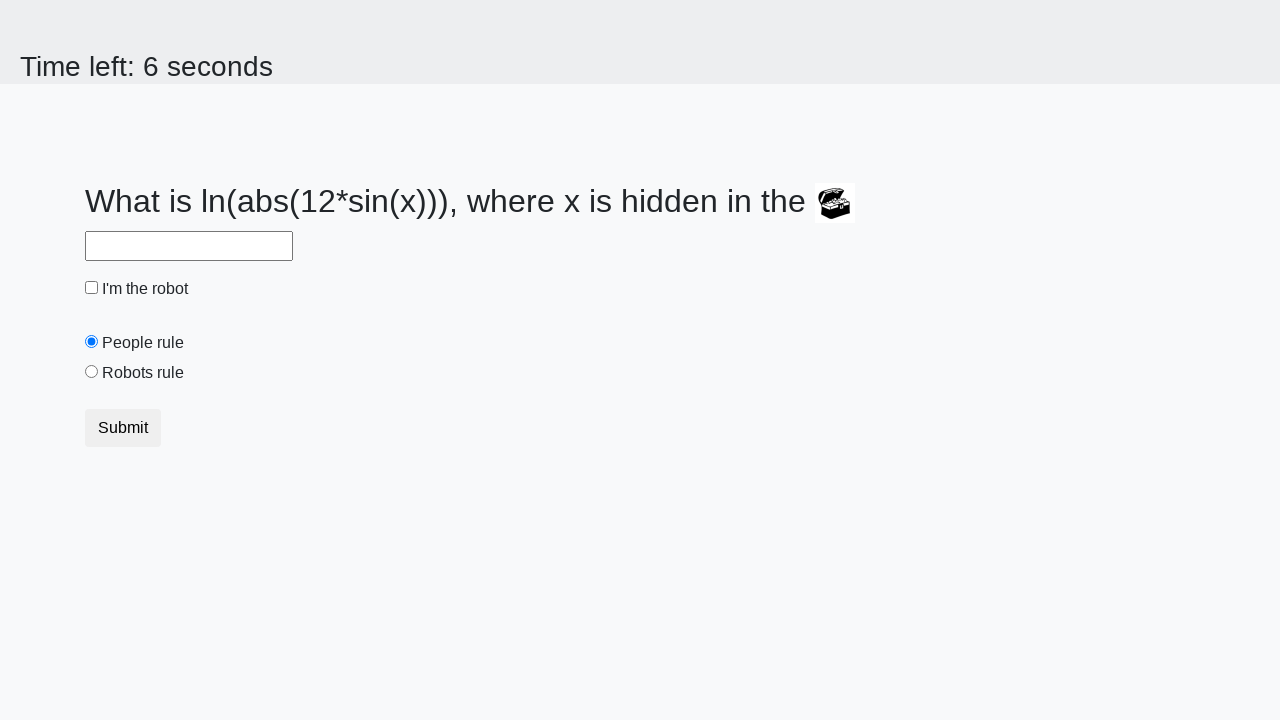

Filled answer field with calculated value: 2.4015405032250197 on #answer
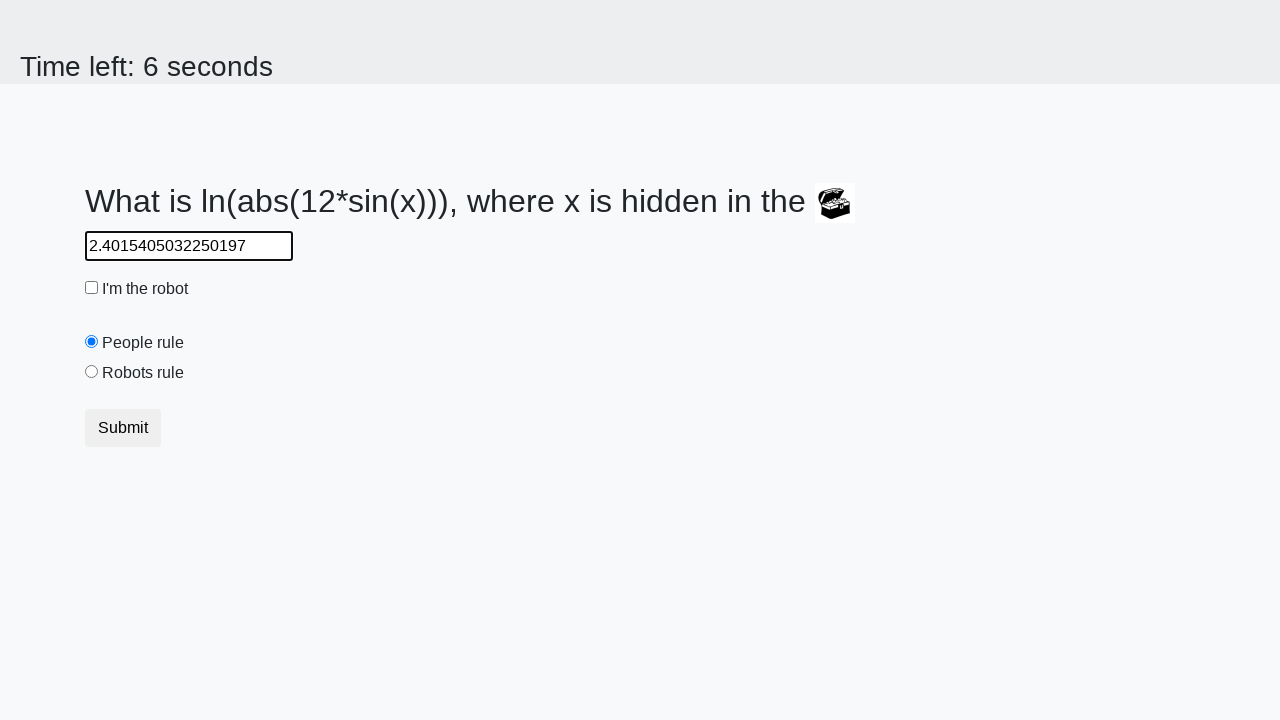

Clicked robot checkbox at (92, 288) on #robotCheckbox
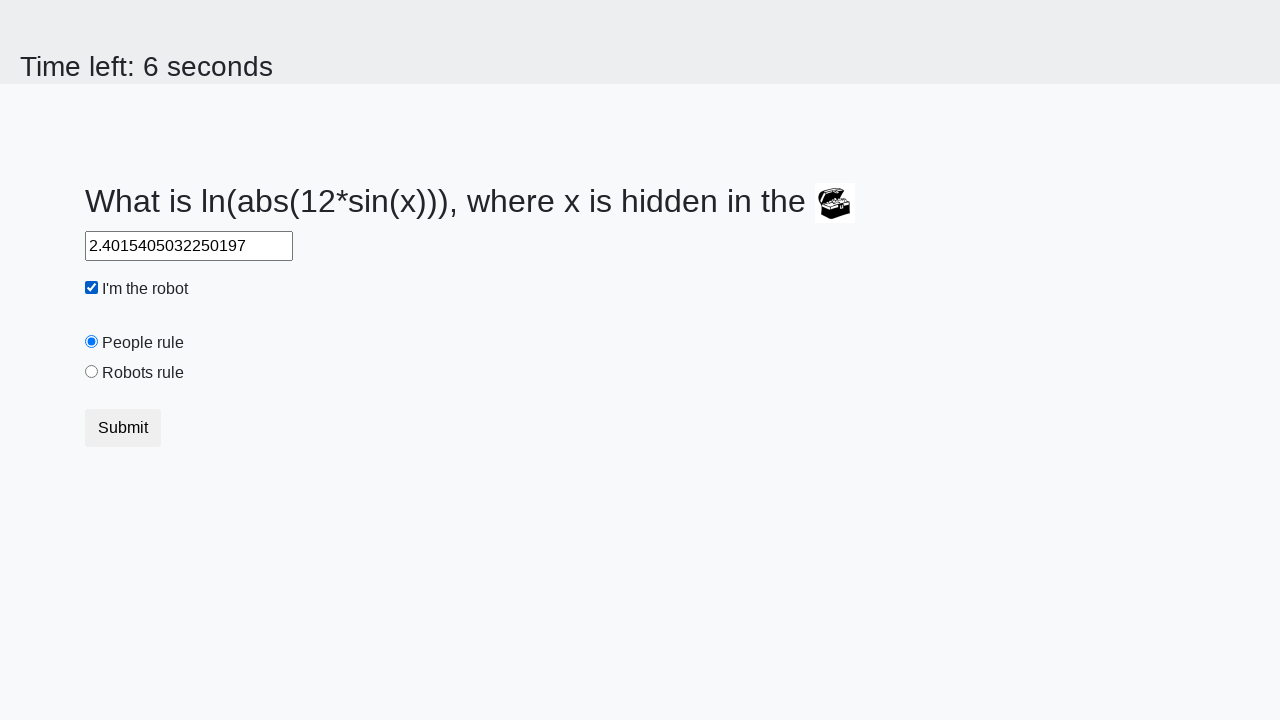

Selected robots rule radio button at (92, 372) on #robotsRule
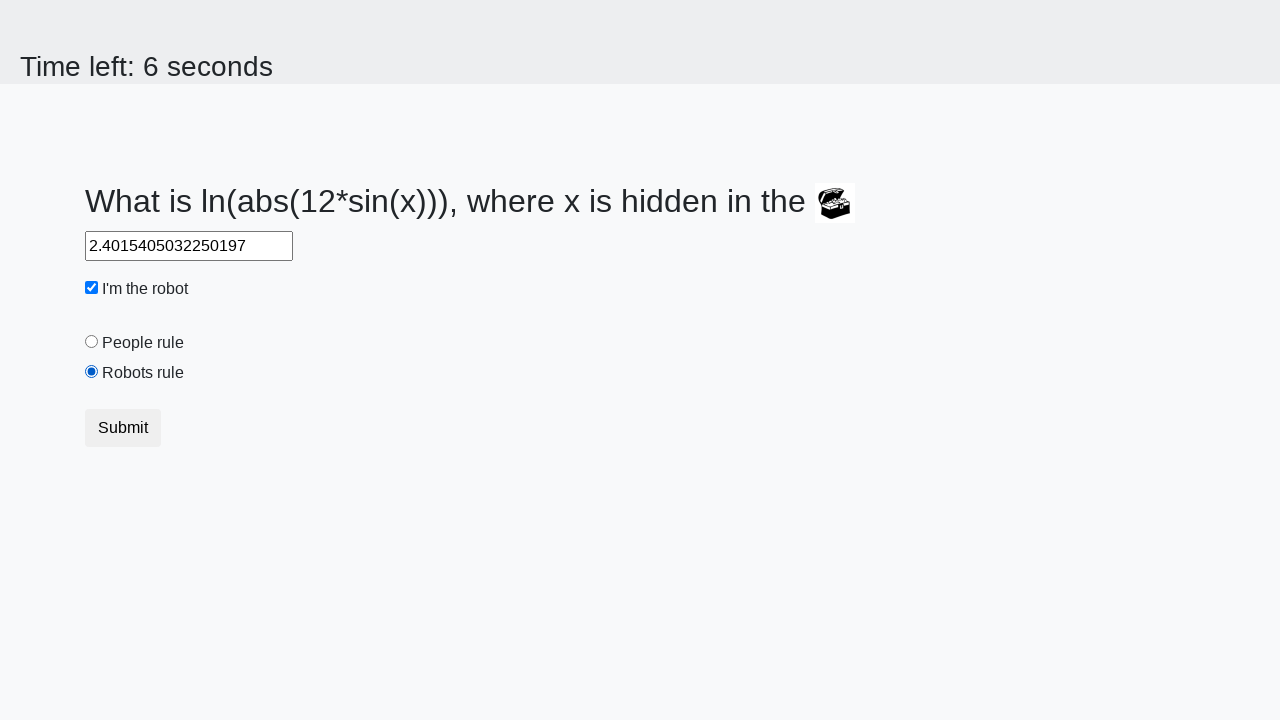

Clicked Submit button to submit form at (123, 428) on button:text('Submit')
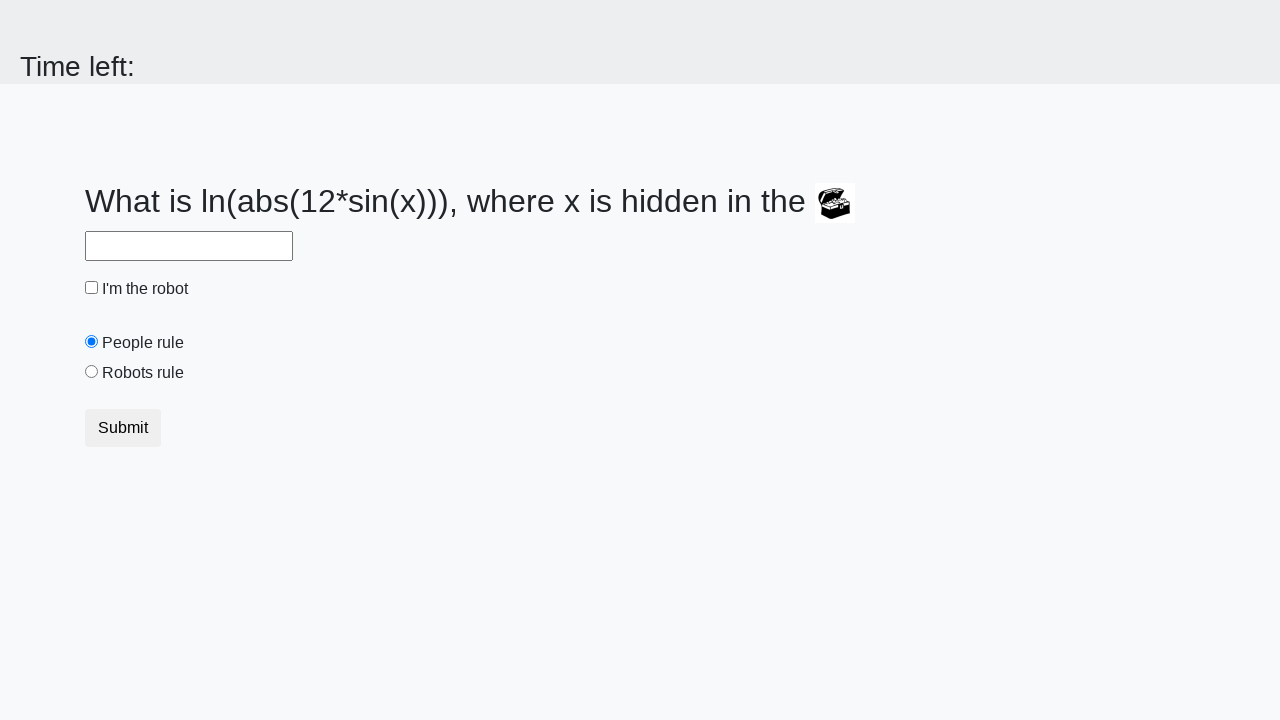

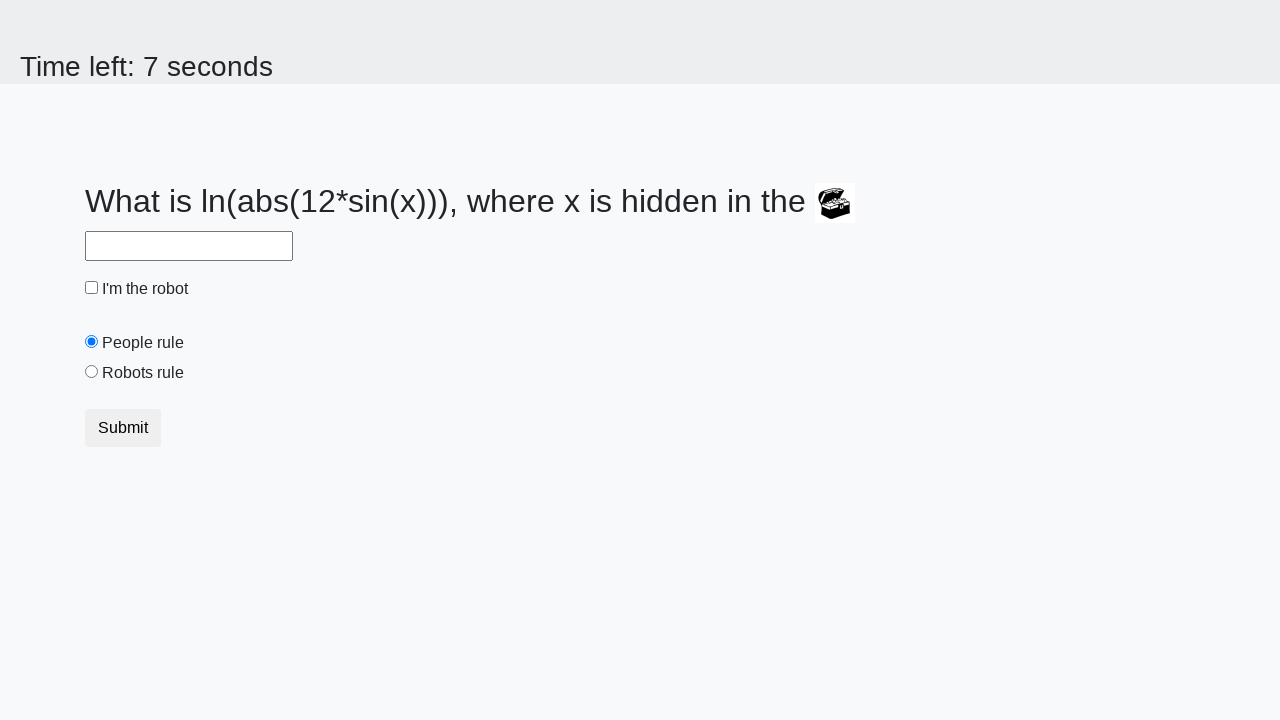